Navigates to a book search application and enters text into a search input field that is located within shadow DOM elements

Starting URL: https://books-pwakit.appspot.com/

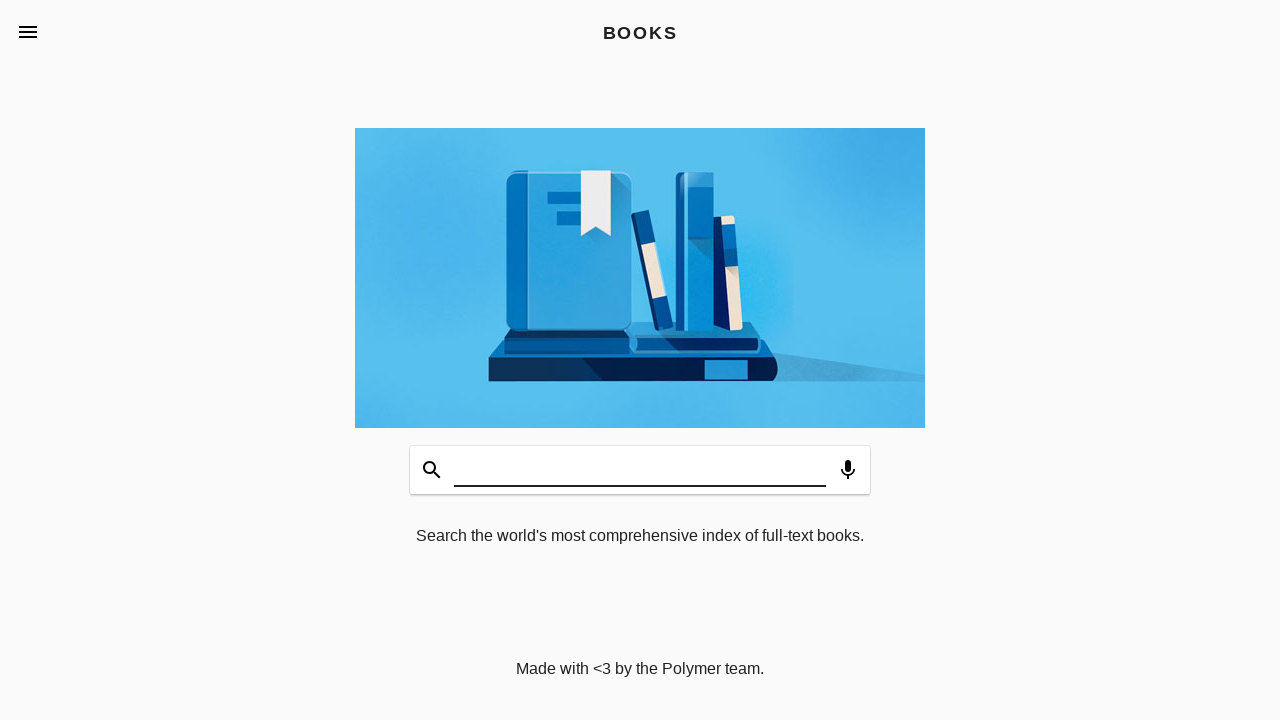

Navigated to book search application
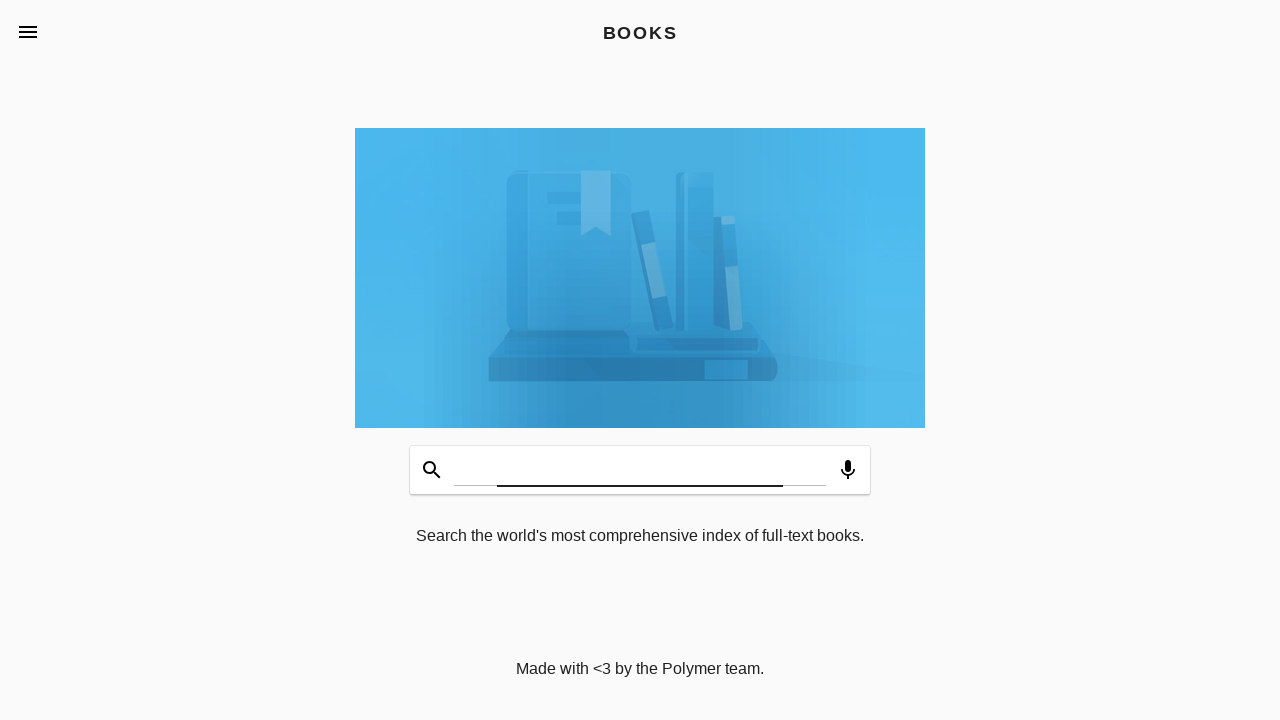

Located book-app shadow host element
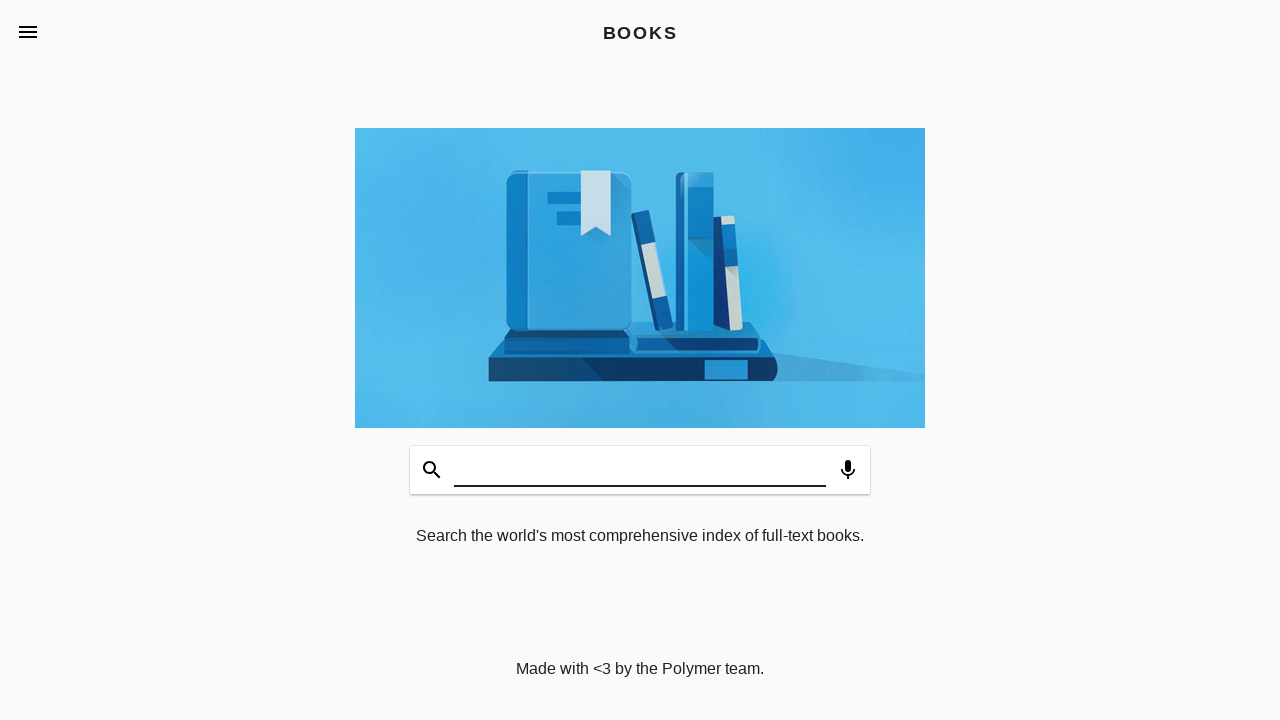

Accessed shadowRoot of book-app element
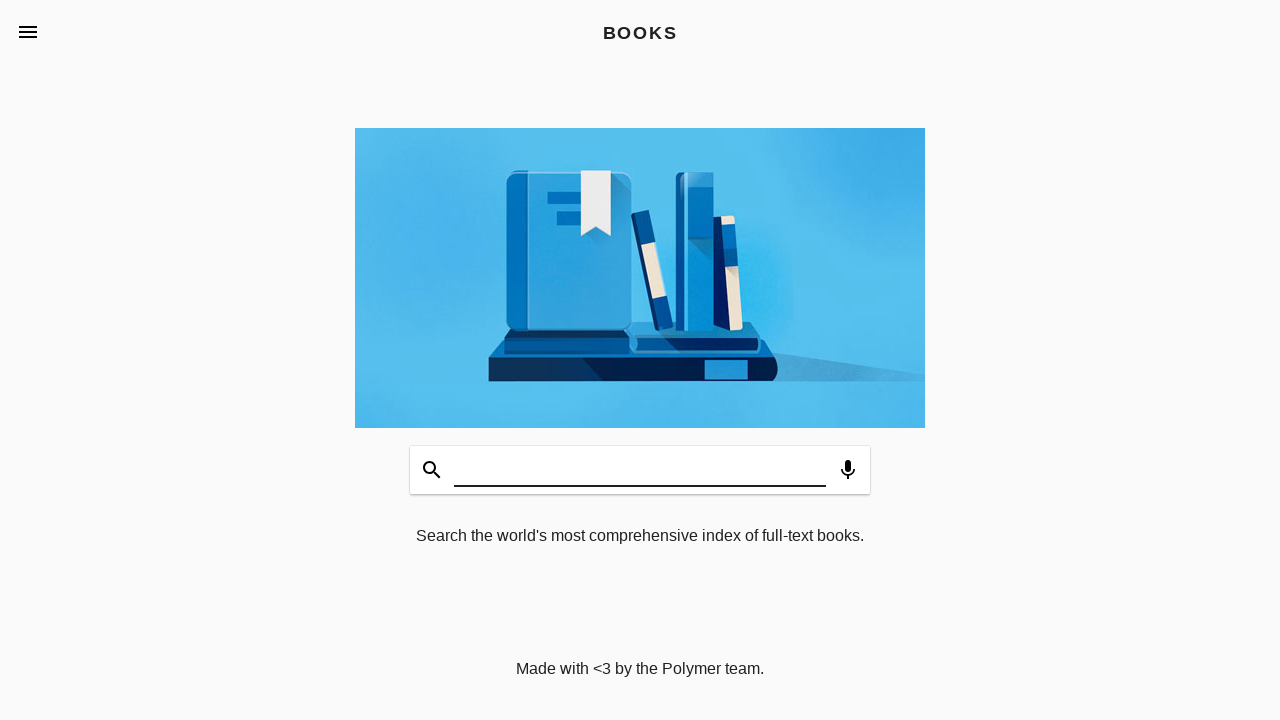

Filled search input field with 'testing' using shadow DOM piercing on book-app >> app-header app-toolbar.toolbar-bottom book-input-decorator input#inp
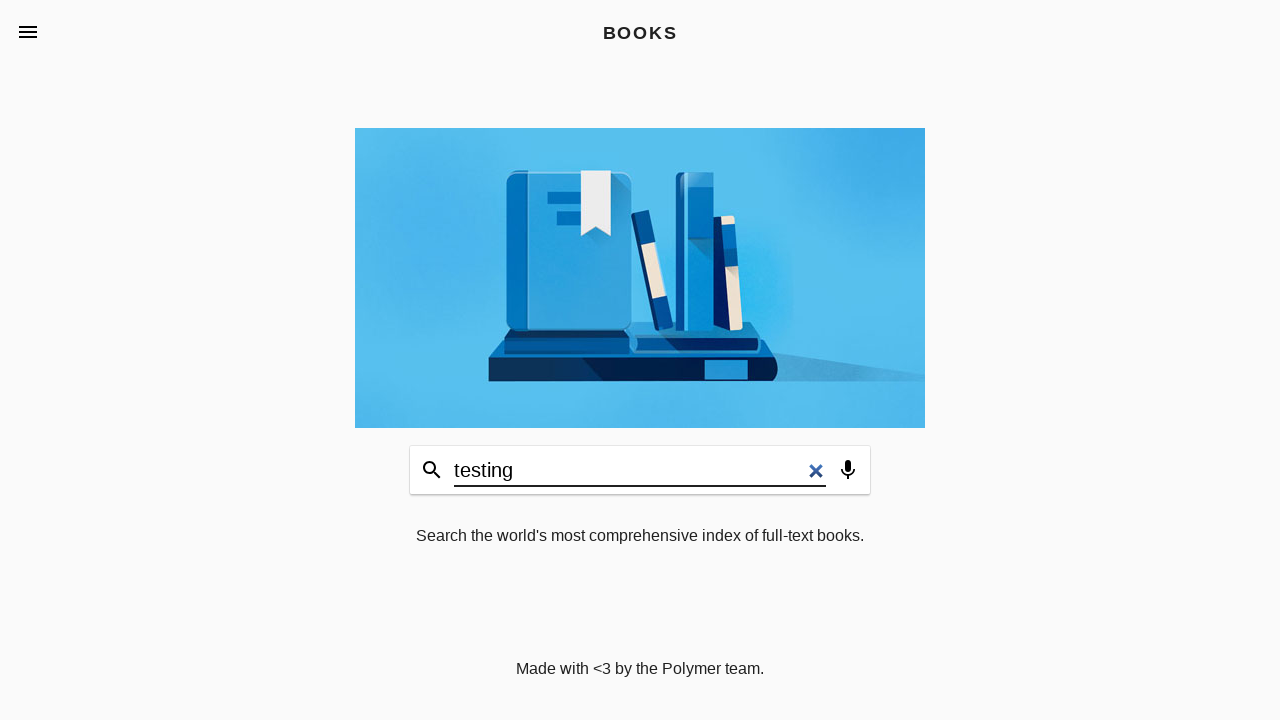

Set search input value to 'testing' via JavaScript and dispatched input event
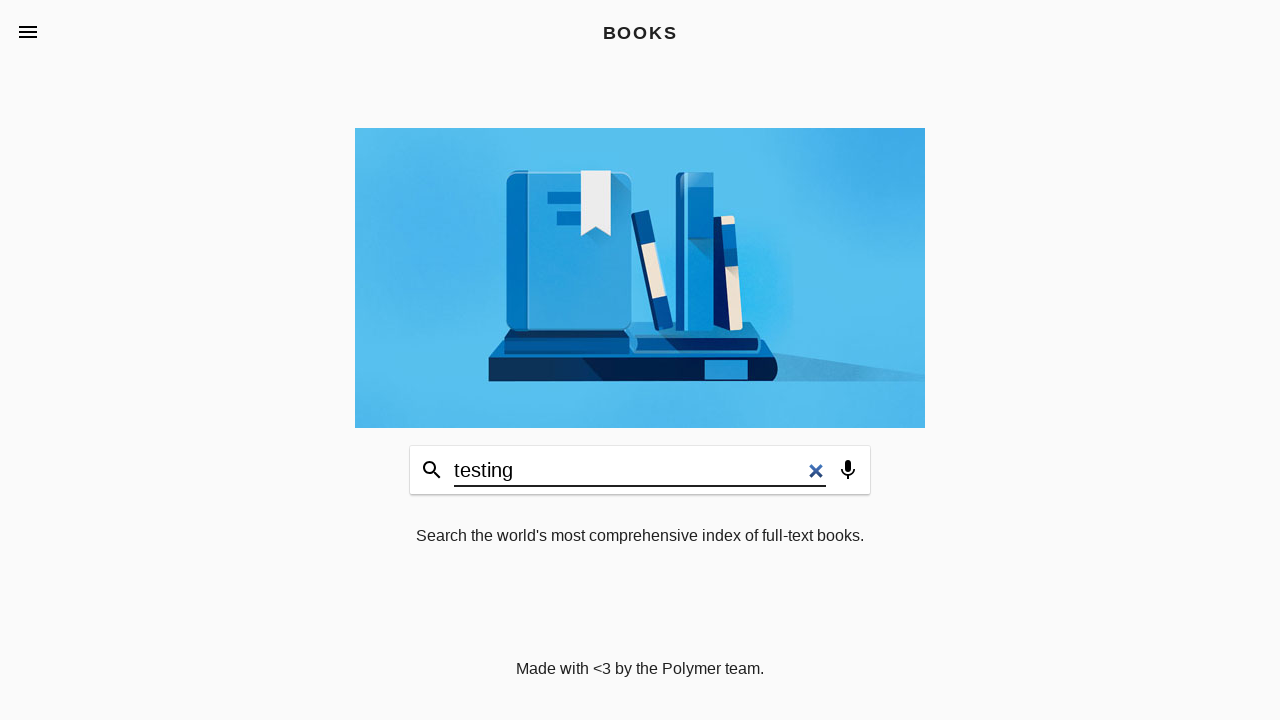

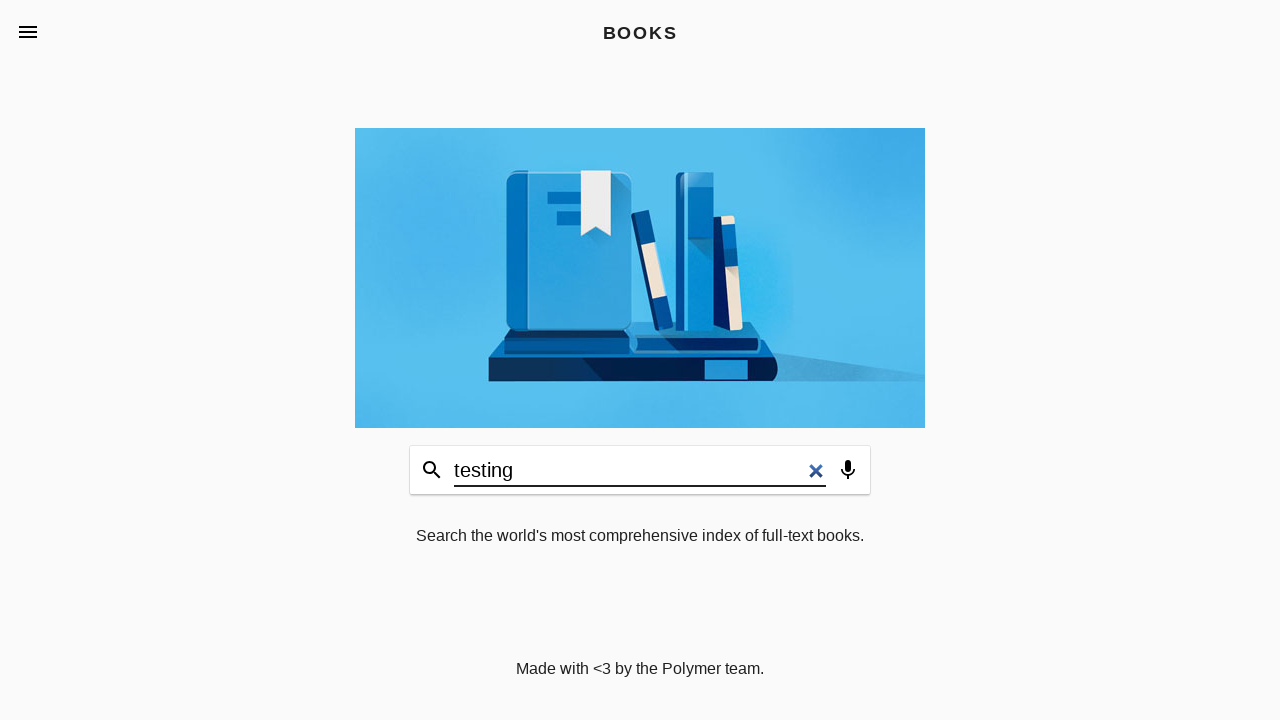